Tests password validation with numbers, letters and % symbol

Starting URL: https://testpages.eviltester.com/styled/apps/7charval/simple7charvalidation.html

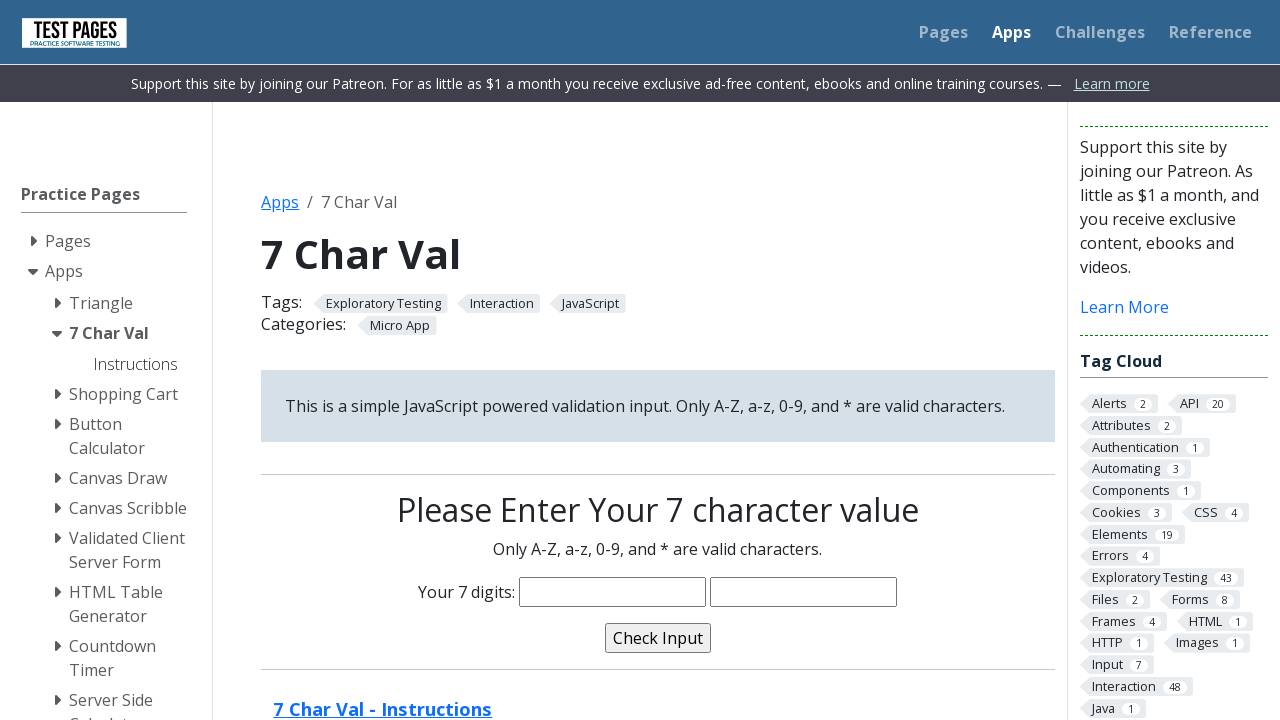

Filled password field with 7-character password containing numbers, letters and % symbol: '678Mar%' on input[name='characters']
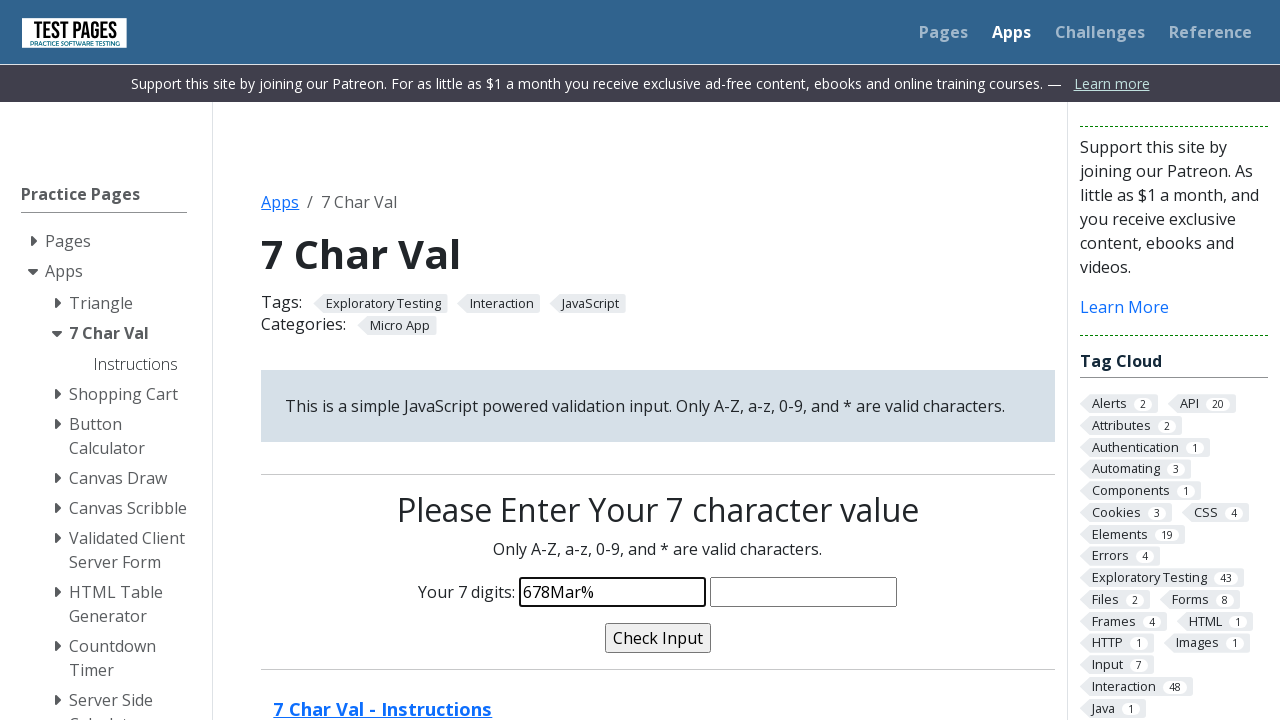

Clicked validate button to submit password at (658, 638) on input[name='validate']
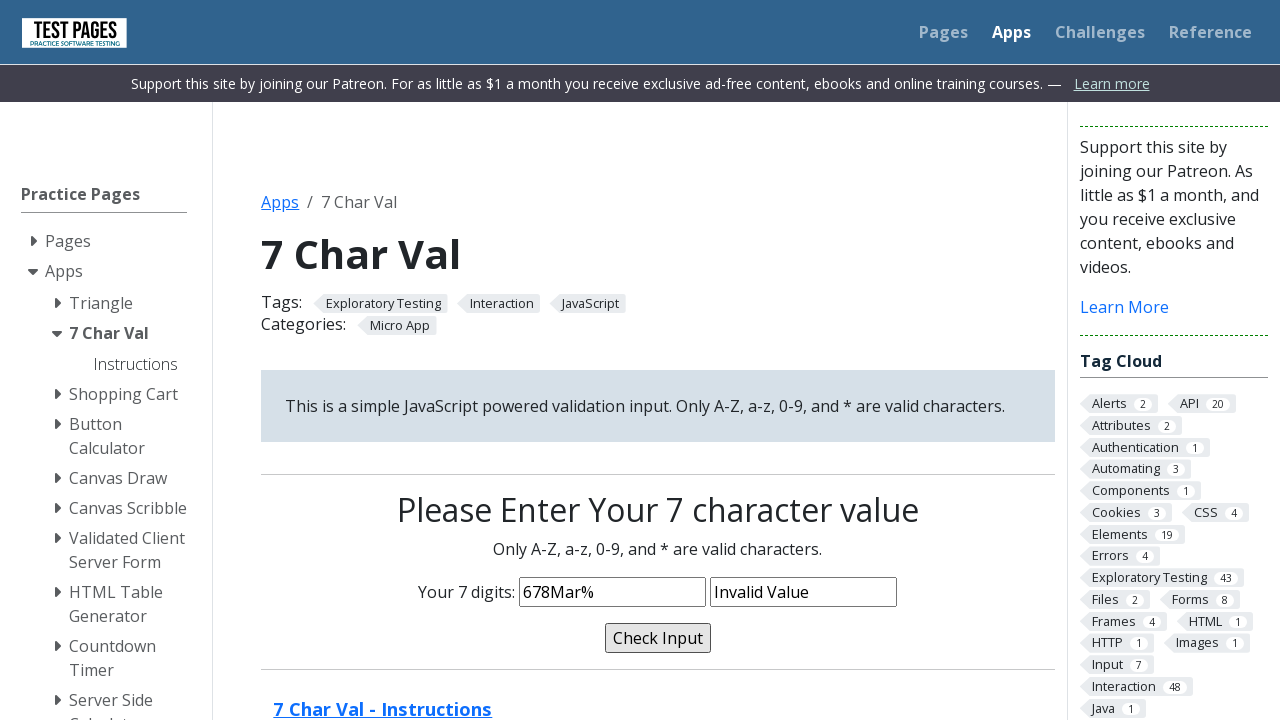

Validation message appeared after form submission
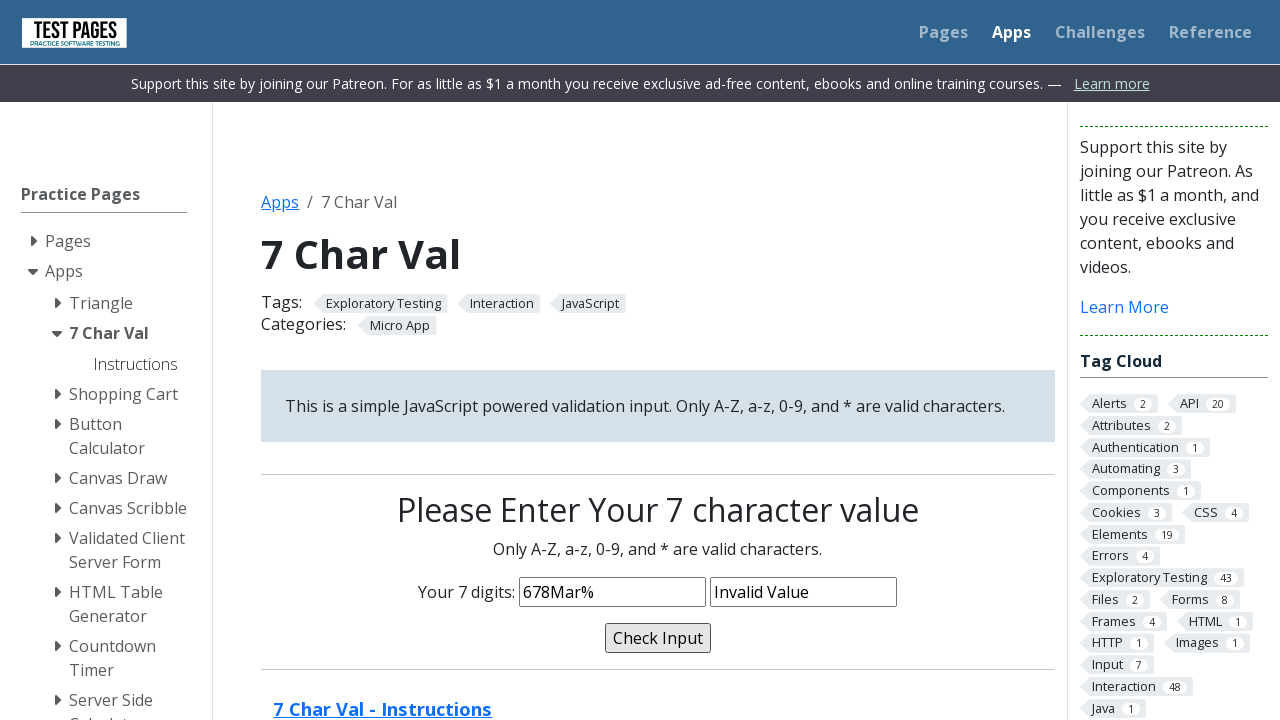

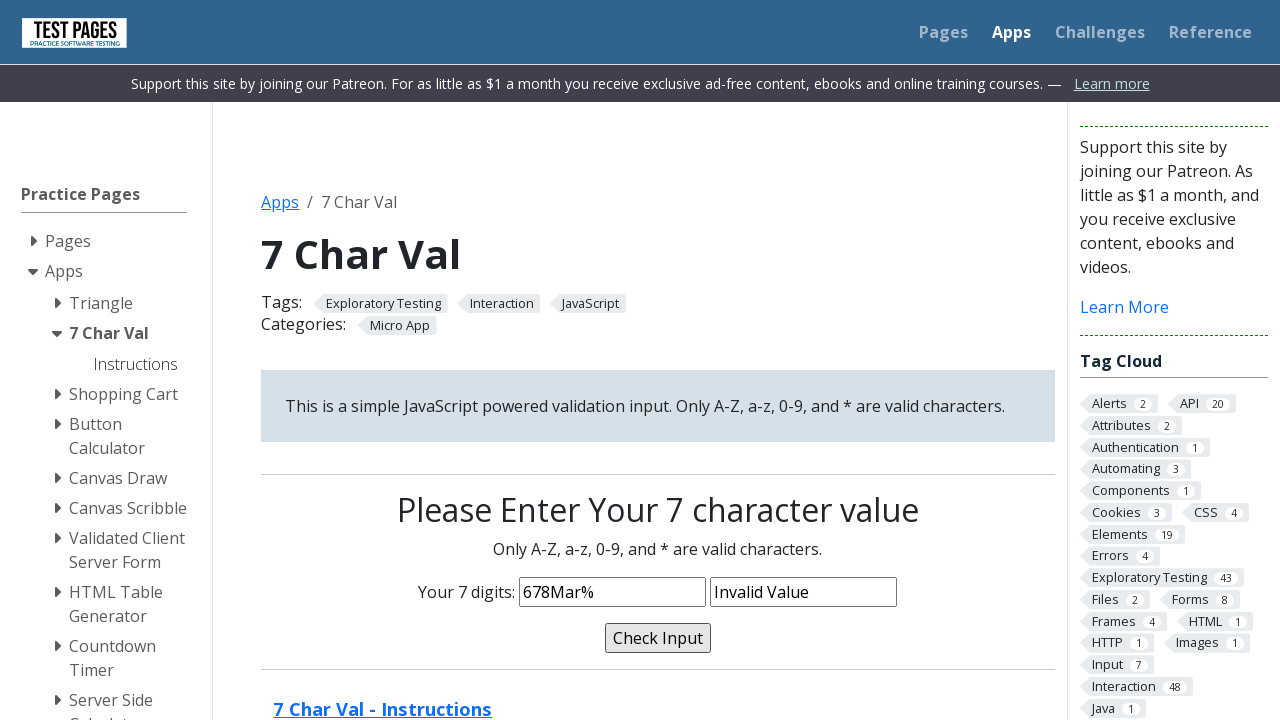